Tests a math form by reading two numbers displayed on the page, calculating their sum, selecting the result from a dropdown, and submitting the form.

Starting URL: http://suninjuly.github.io/selects1.html

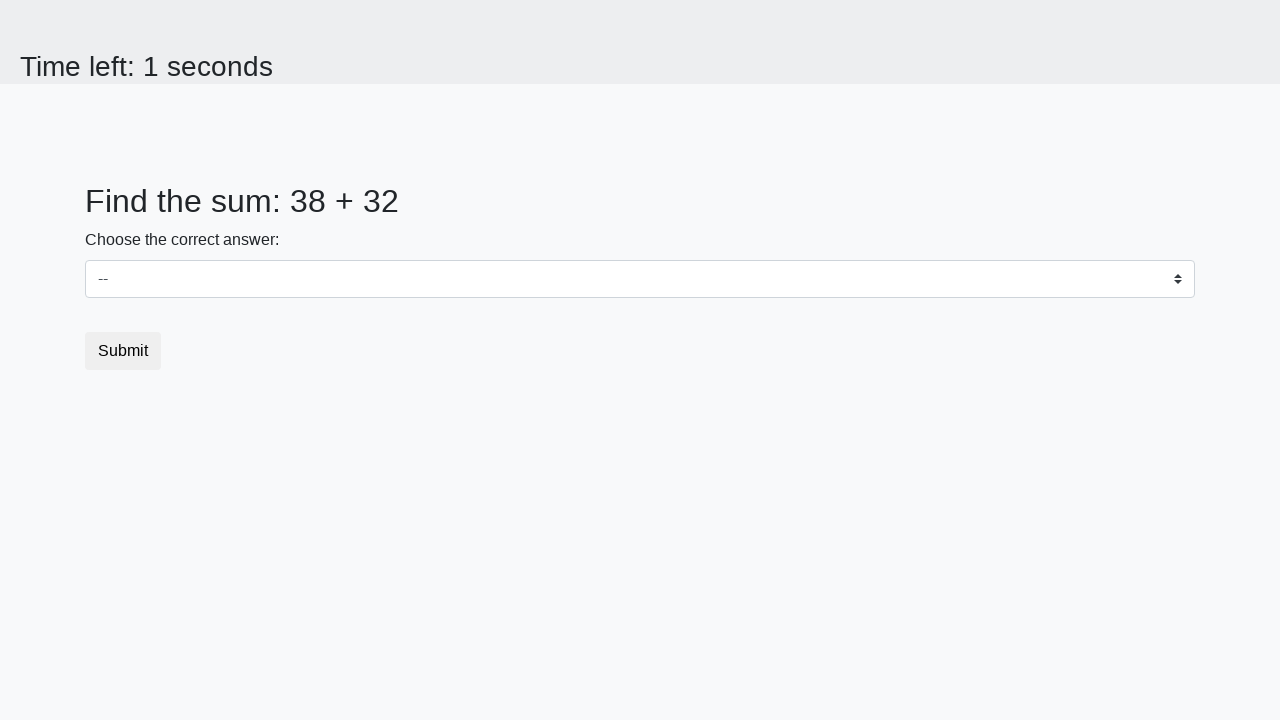

Read first number from page
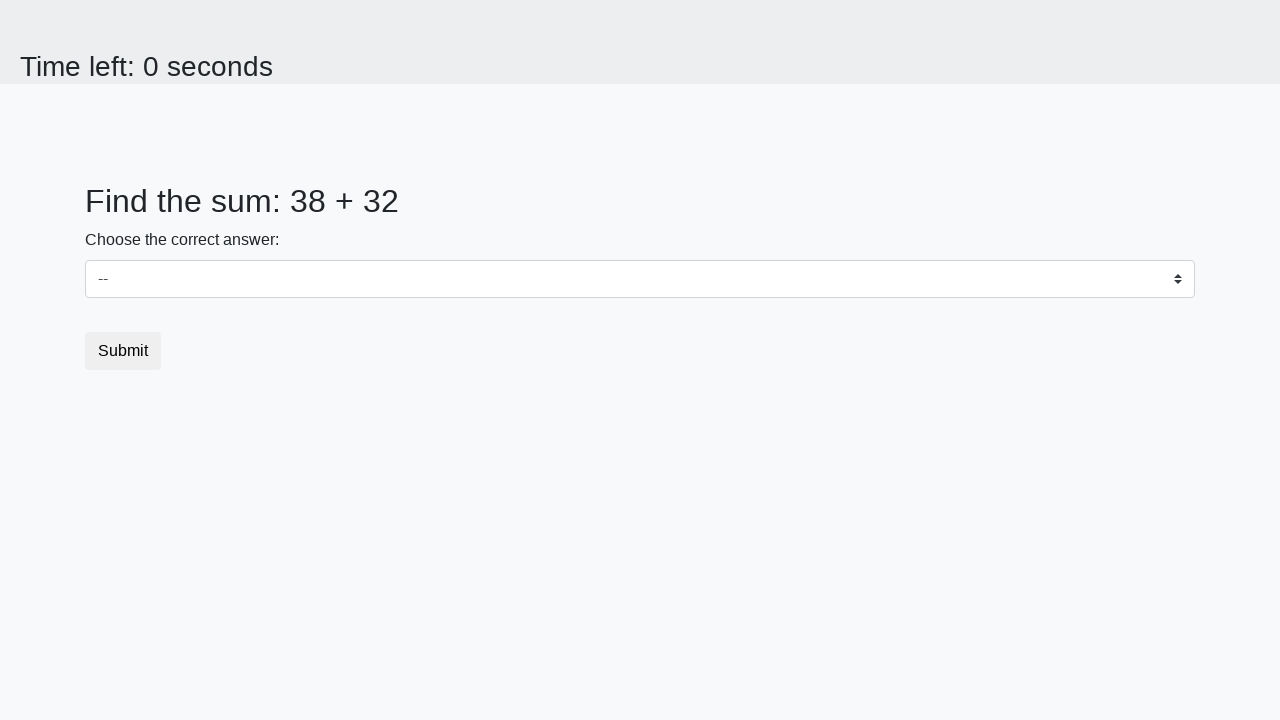

Read second number from page
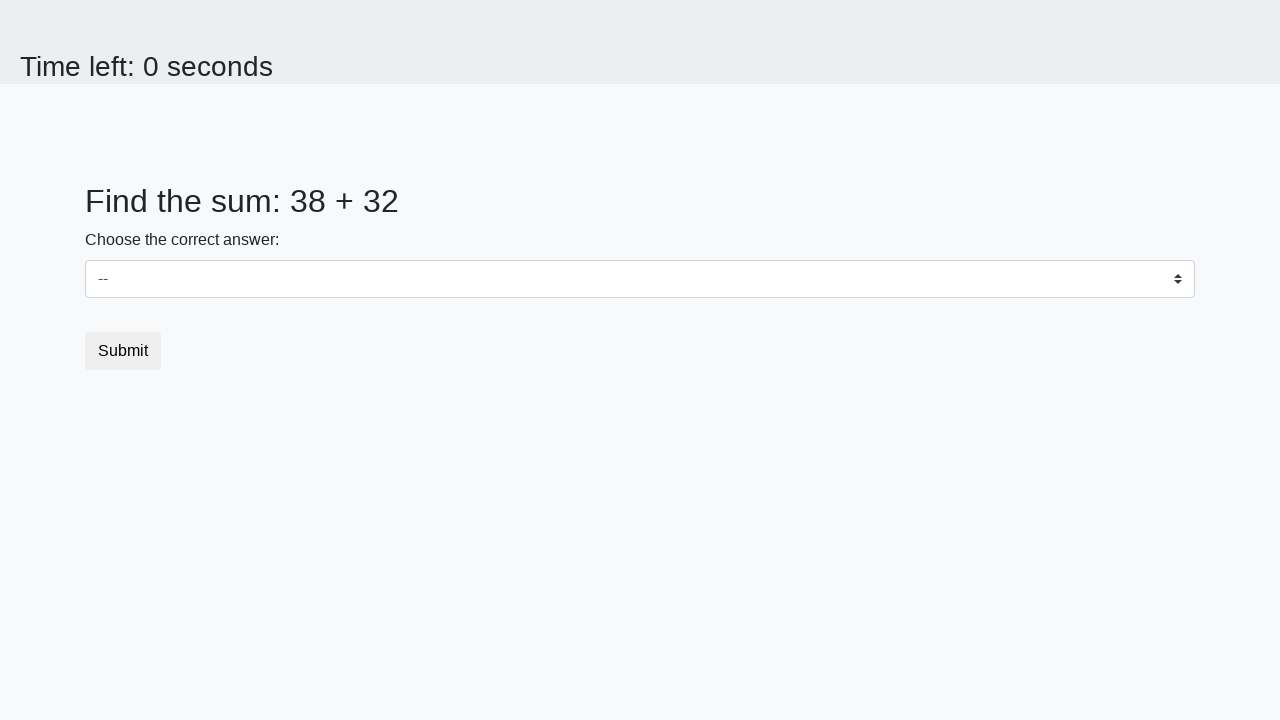

Calculated sum: 38 + 32 = 70
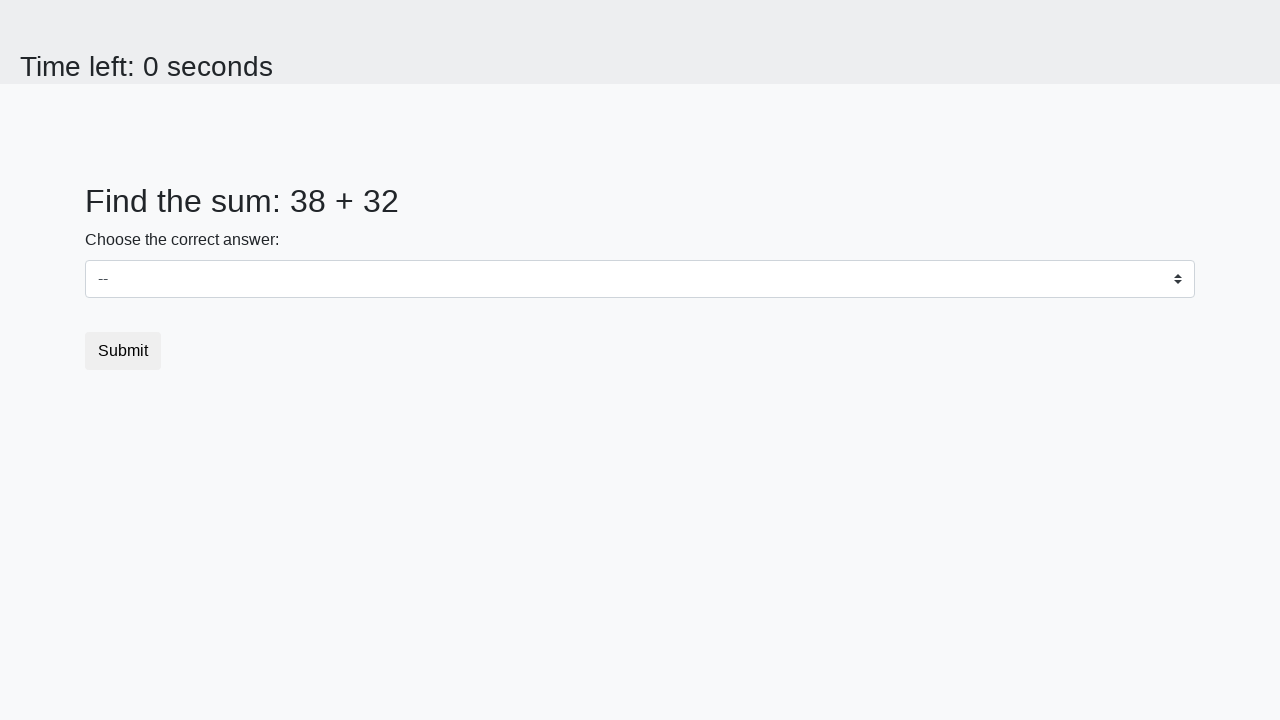

Selected result '70' from dropdown on #dropdown
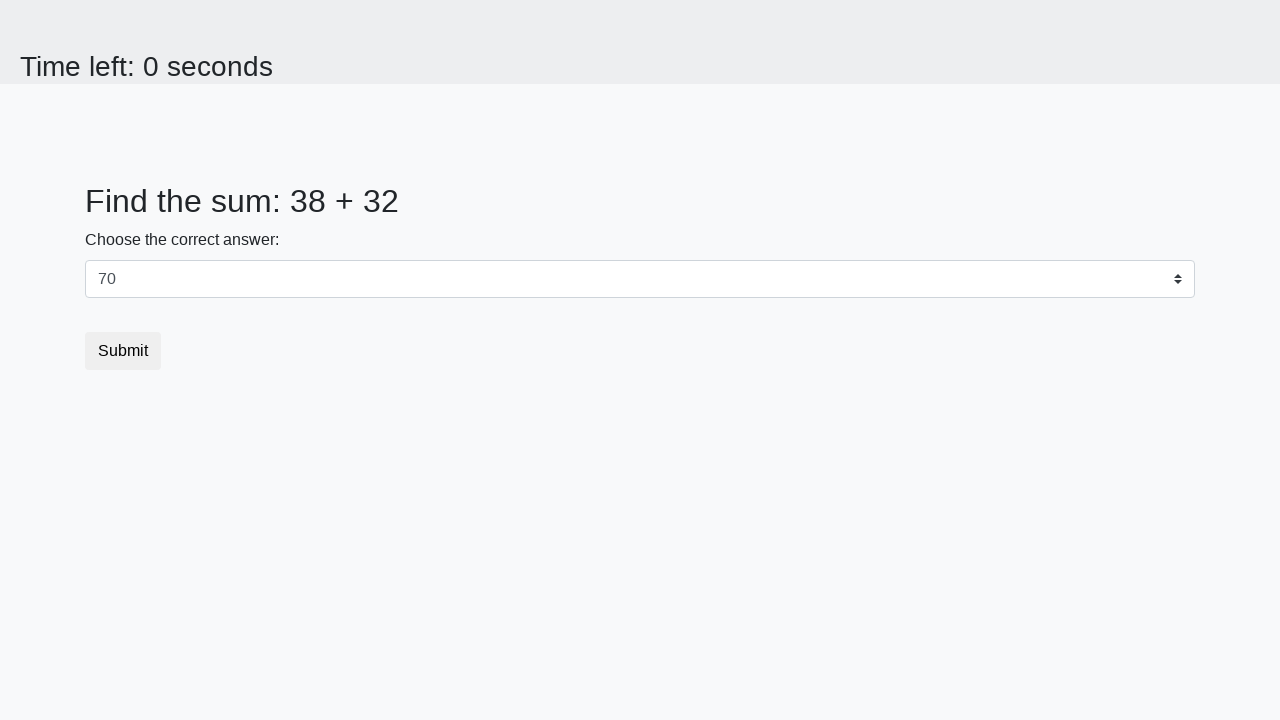

Clicked Submit button at (123, 351) on button:has-text('Submit')
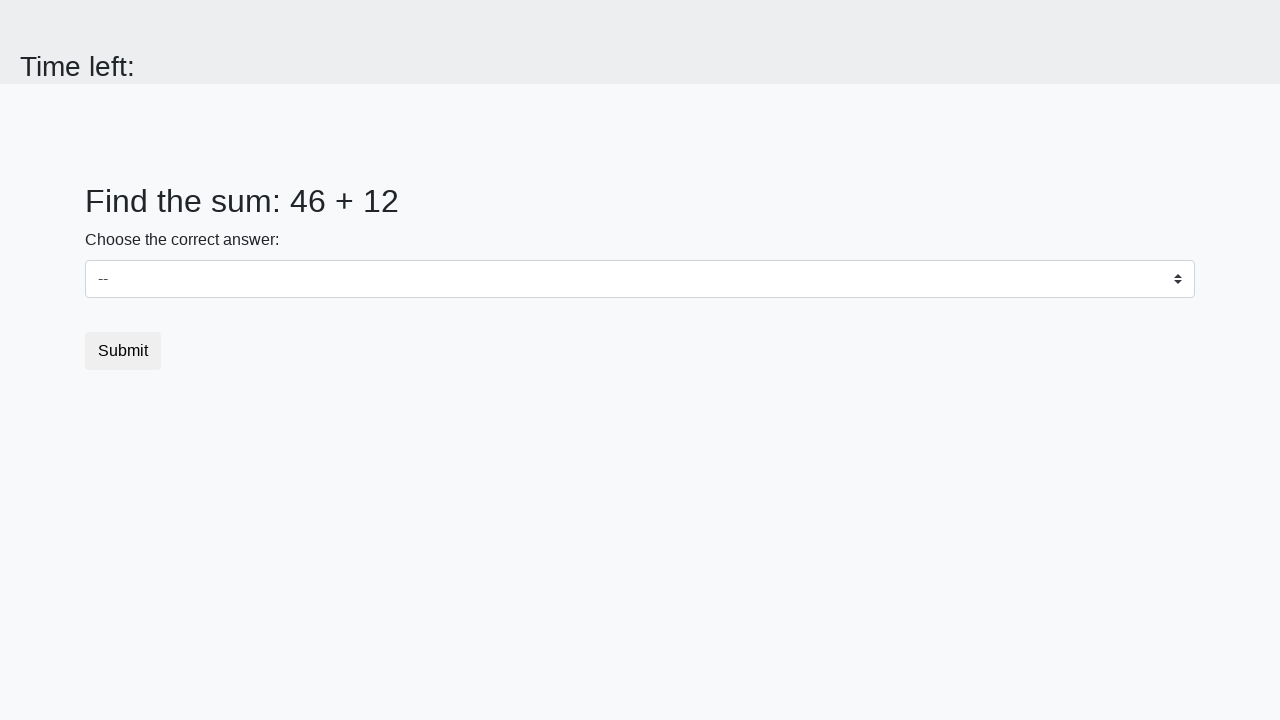

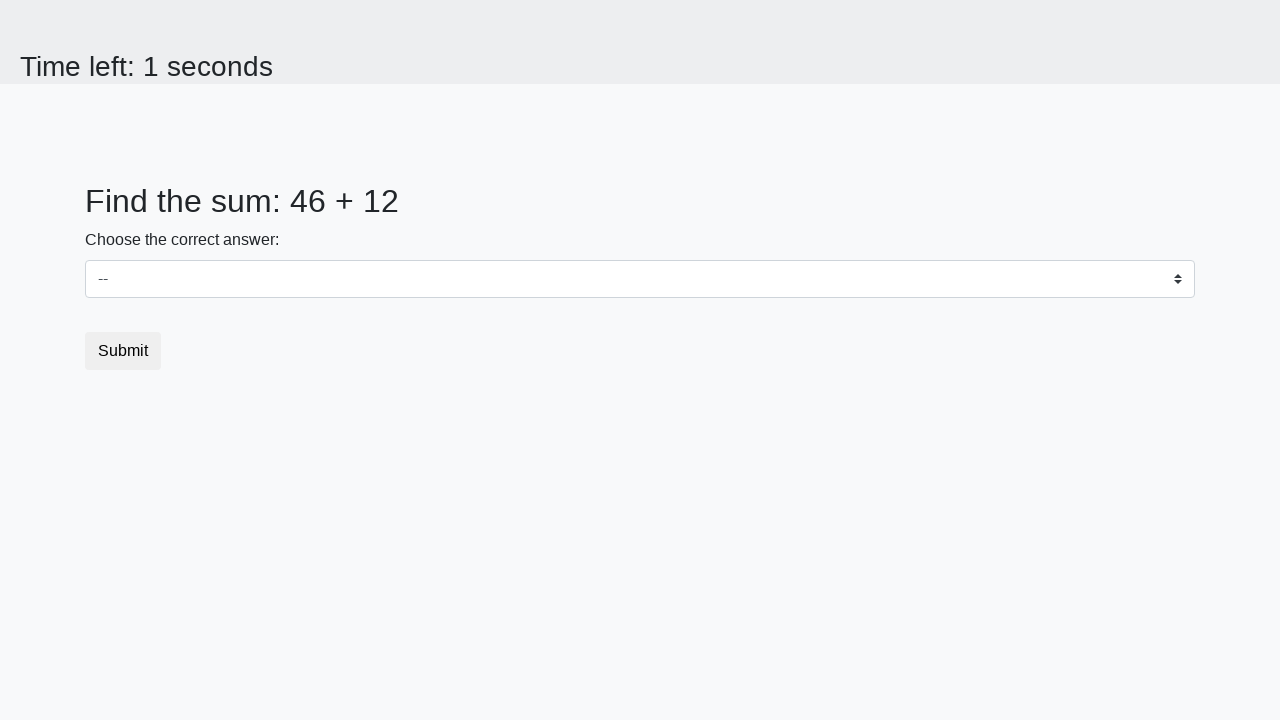